Tests multiple select dropdown by selecting multiple month options

Starting URL: https://multiple-select.wenzhixin.net.cn/templates/template.html?v=192&url=basic.html

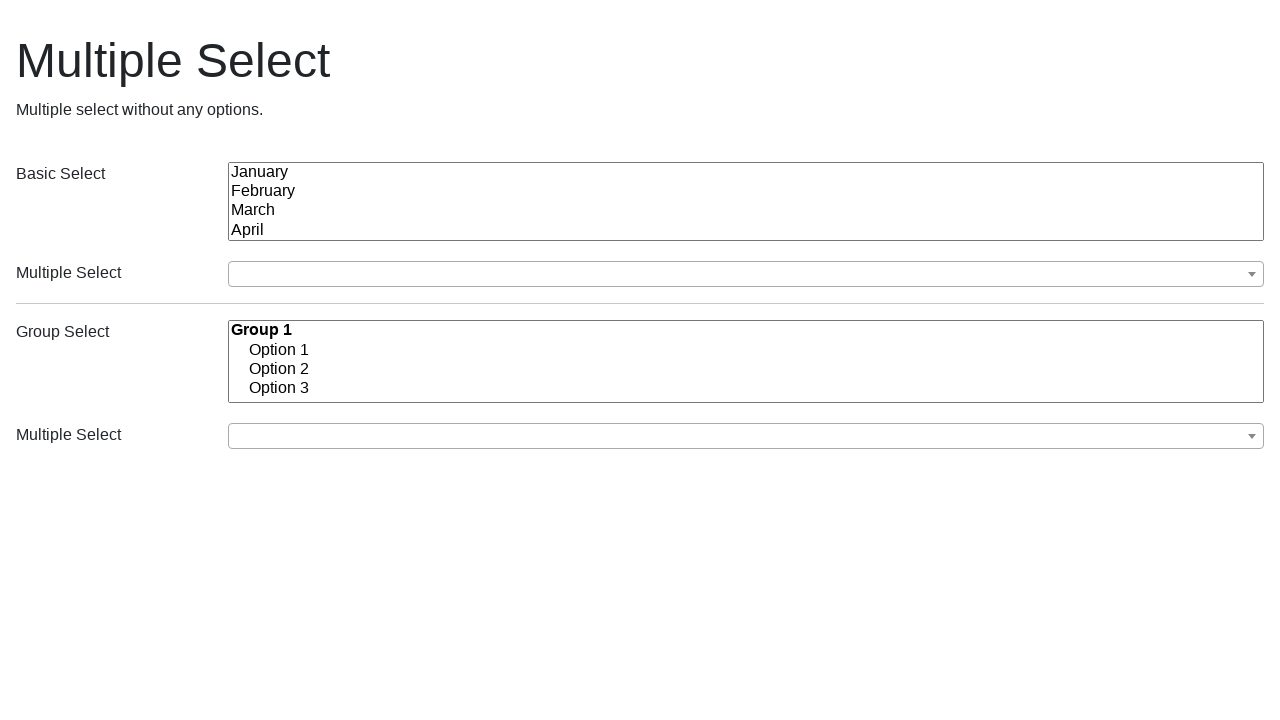

Clicked to open the multiple select dropdown at (746, 274) on (//button[@class='ms-choice'])[1]
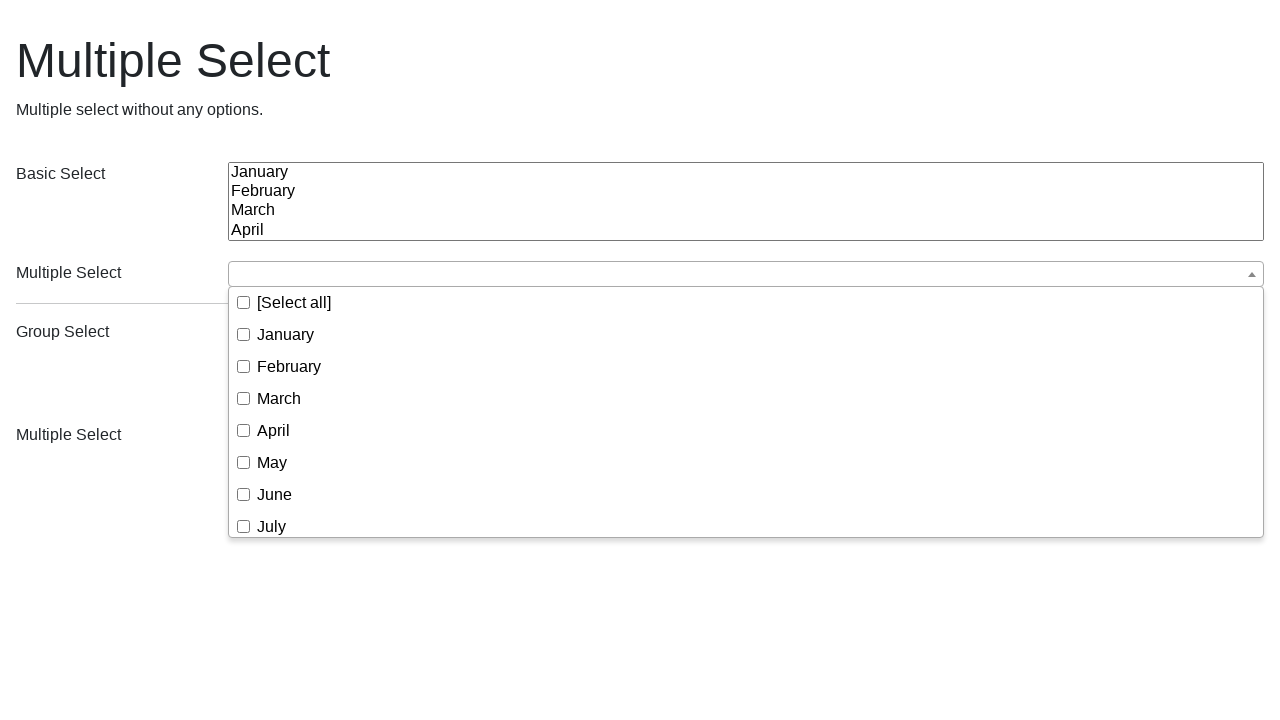

Selected January from the dropdown at (286, 334) on (//div[@class='ms-drop bottom'])[1]//span[text()='January']
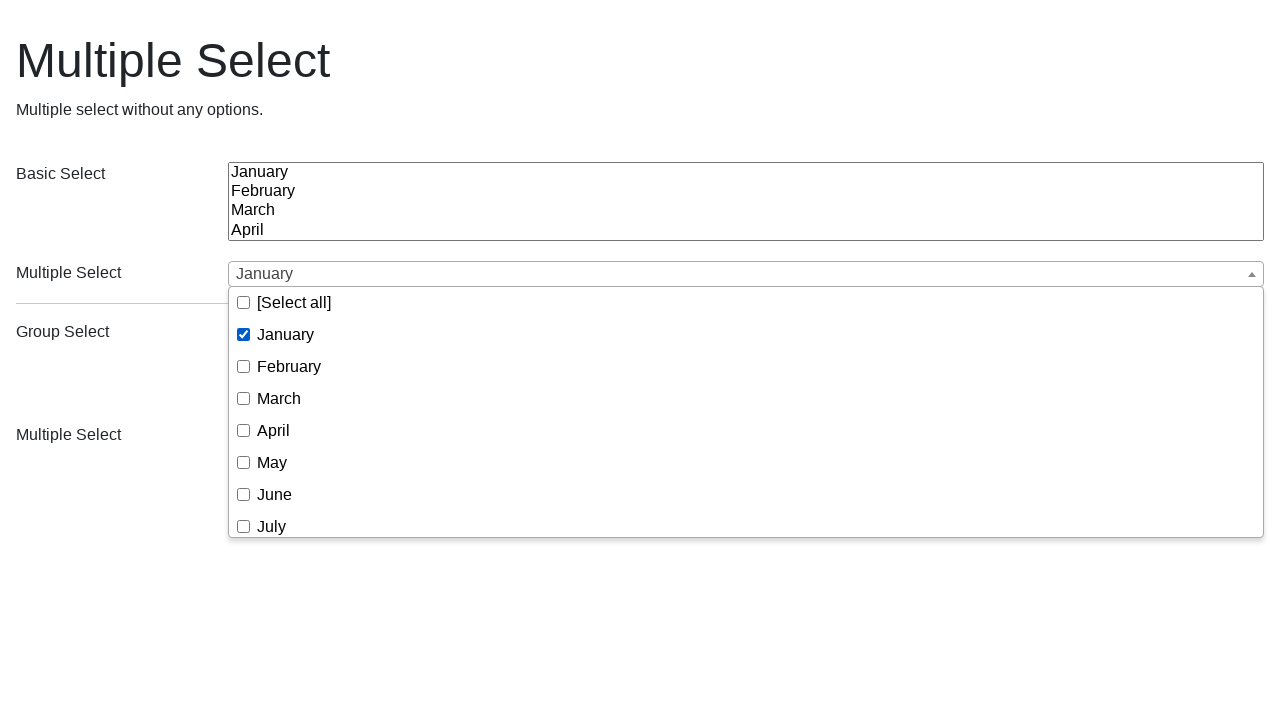

Selected March from the dropdown at (279, 398) on (//div[@class='ms-drop bottom'])[1]//span[text()='March']
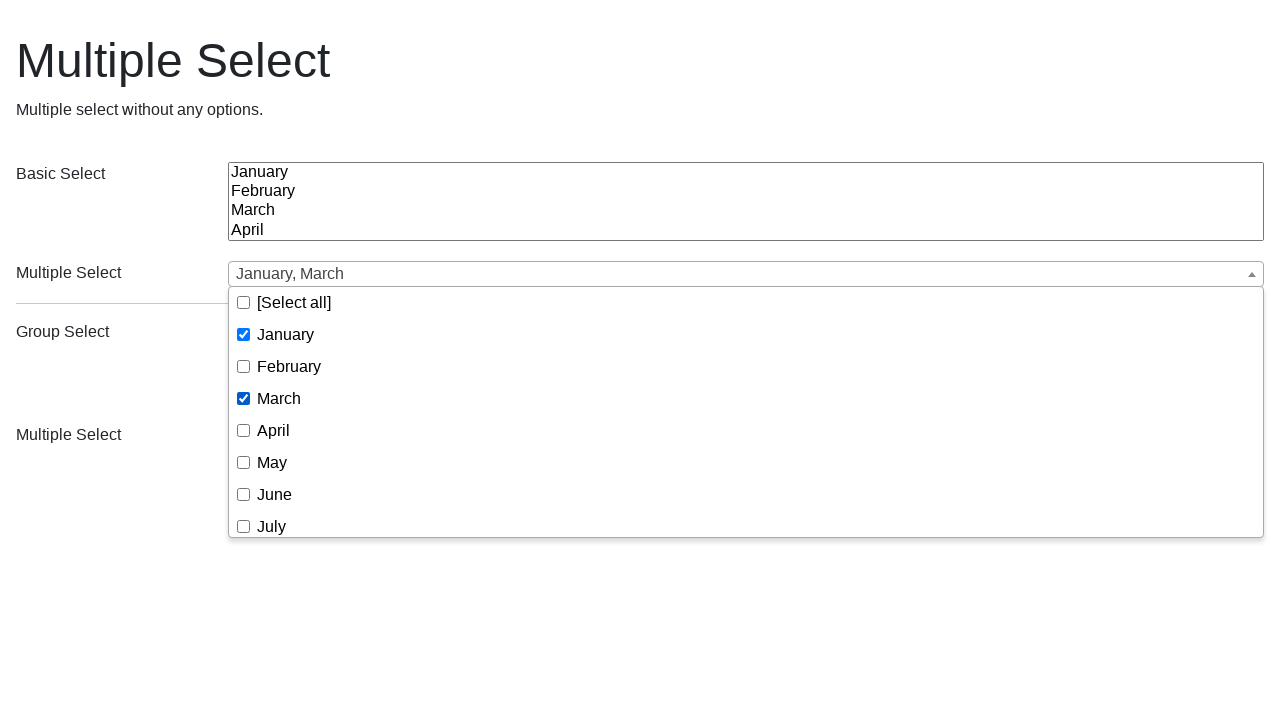

Selected June from the dropdown at (274, 494) on (//div[@class='ms-drop bottom'])[1]//span[text()='June']
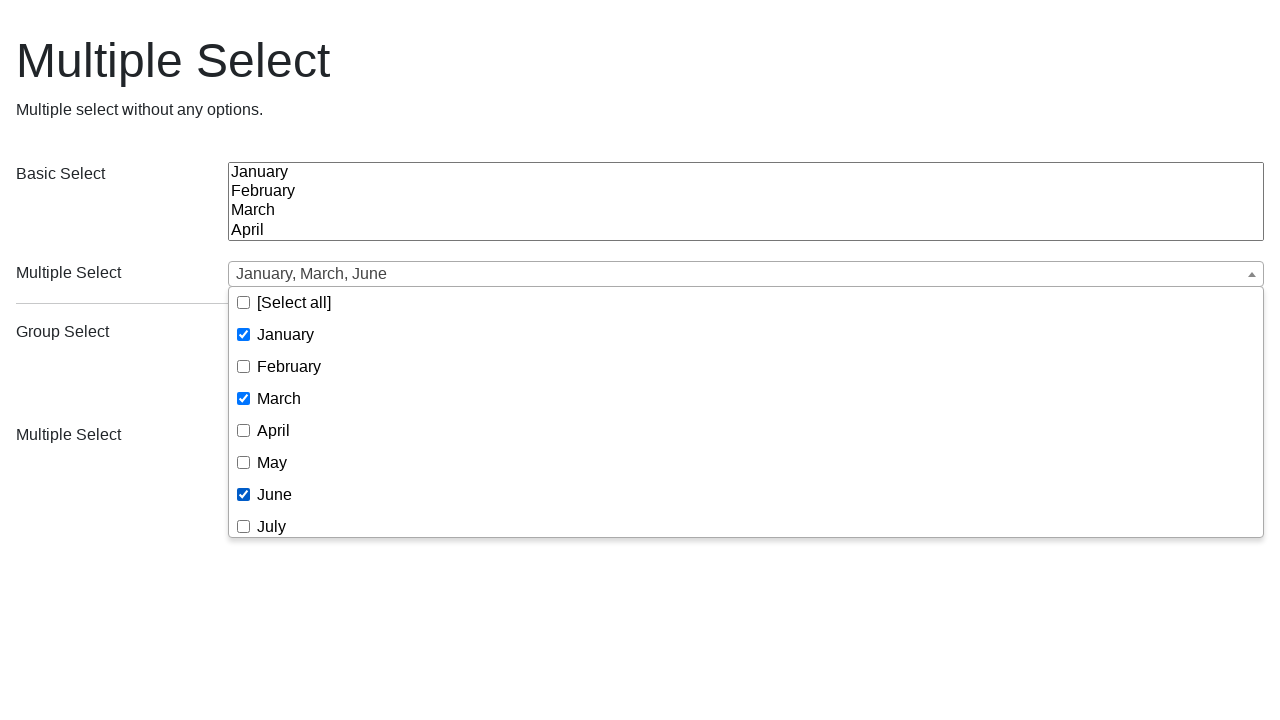

Reloaded the page to reset selections
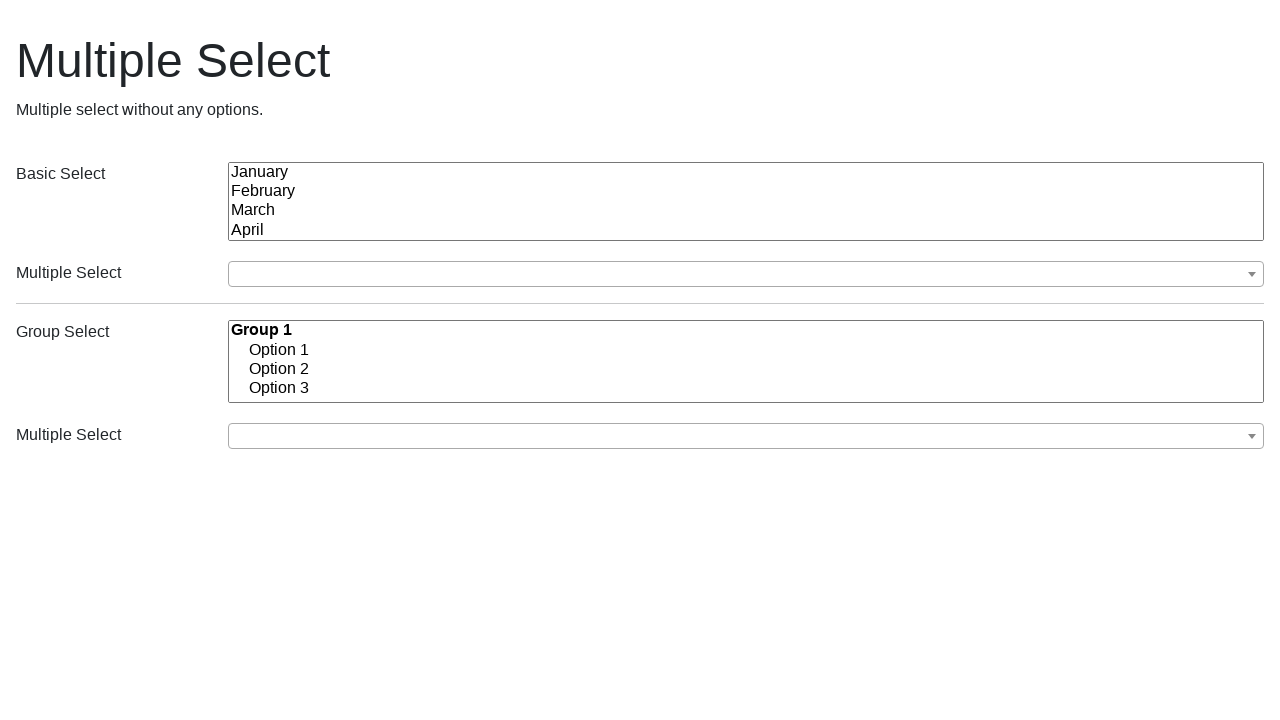

Opened the multiple select dropdown again at (746, 274) on (//button[@class='ms-choice'])[1]
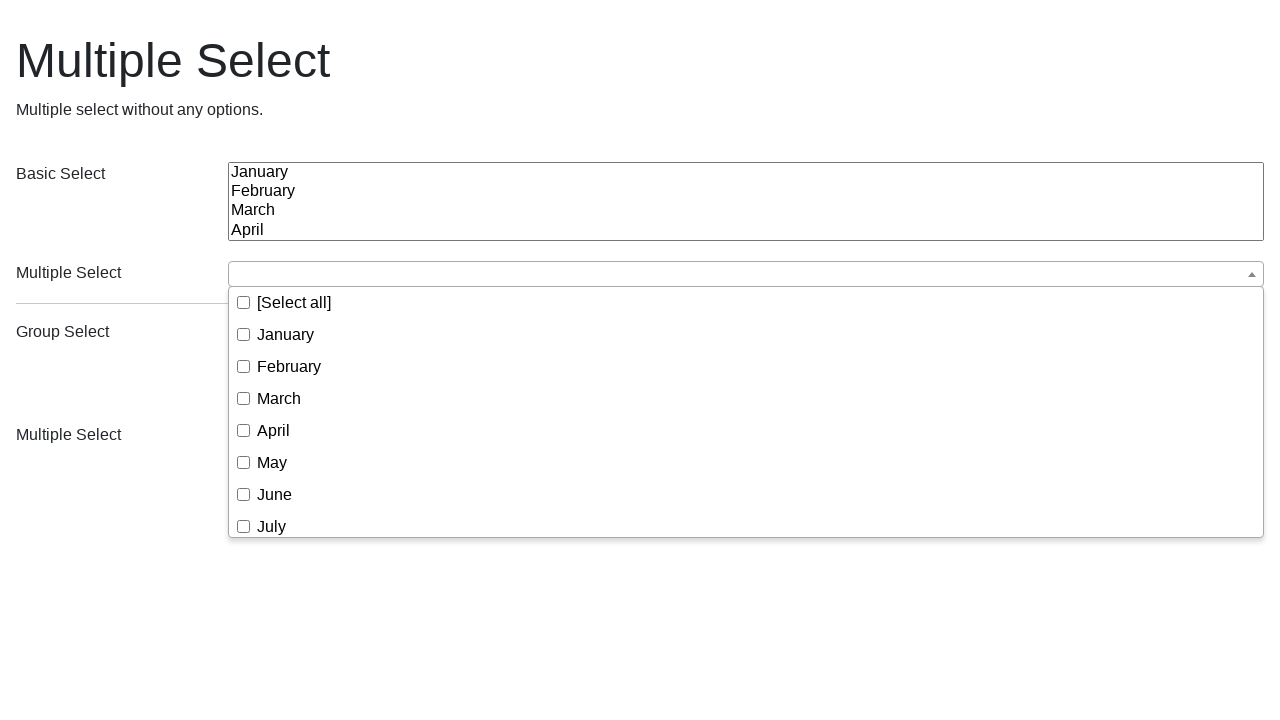

Selected January from the dropdown at (286, 334) on (//div[@class='ms-drop bottom'])[1]//span[text()='January']
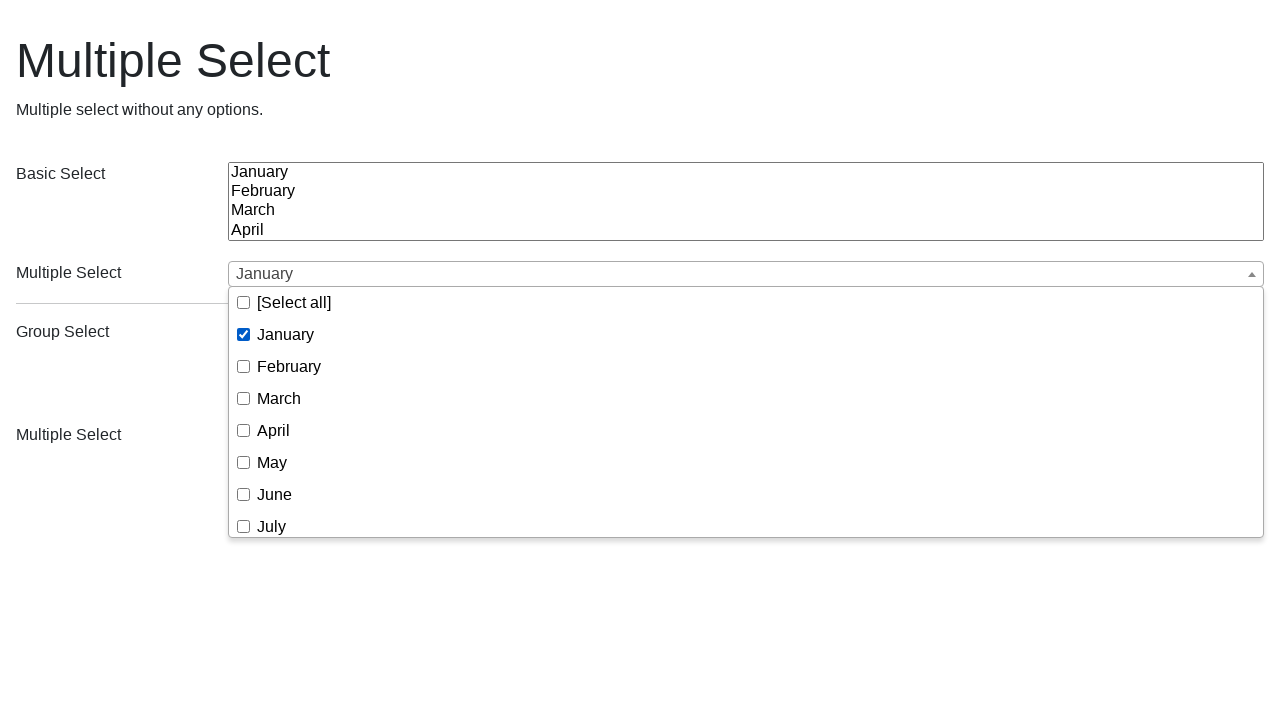

Selected March from the dropdown at (279, 398) on (//div[@class='ms-drop bottom'])[1]//span[text()='March']
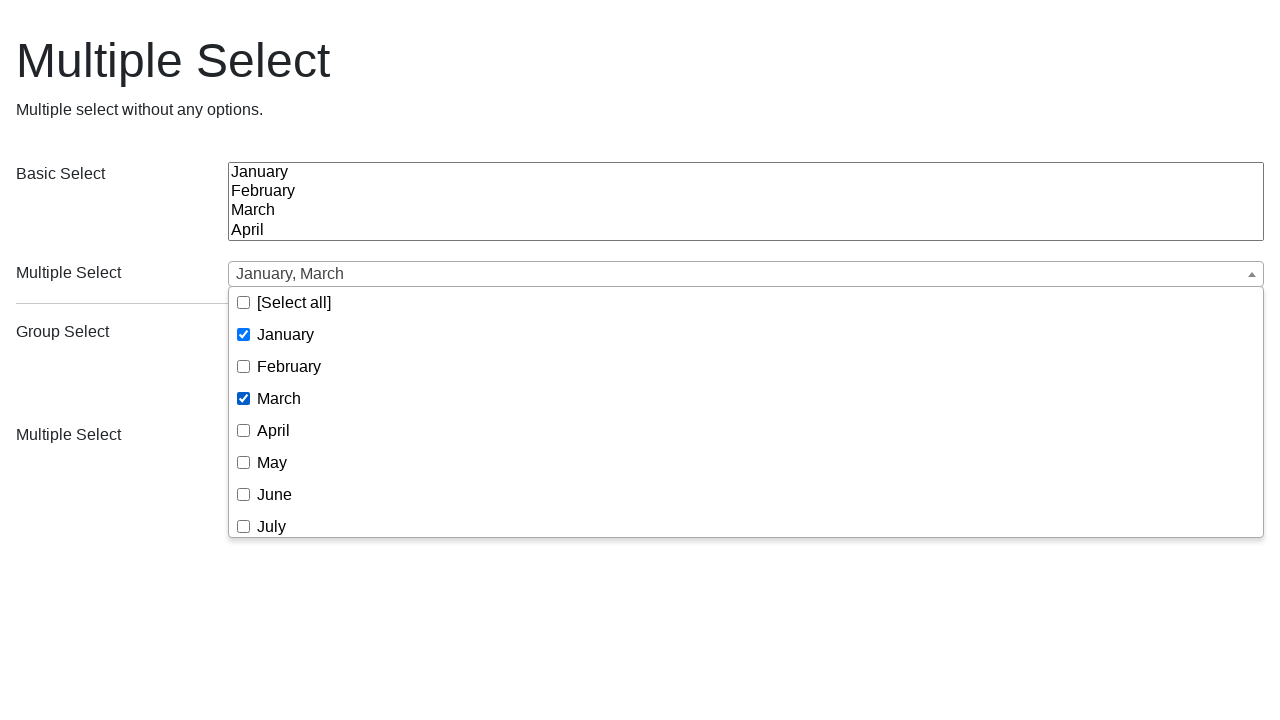

Selected June from the dropdown at (274, 494) on (//div[@class='ms-drop bottom'])[1]//span[text()='June']
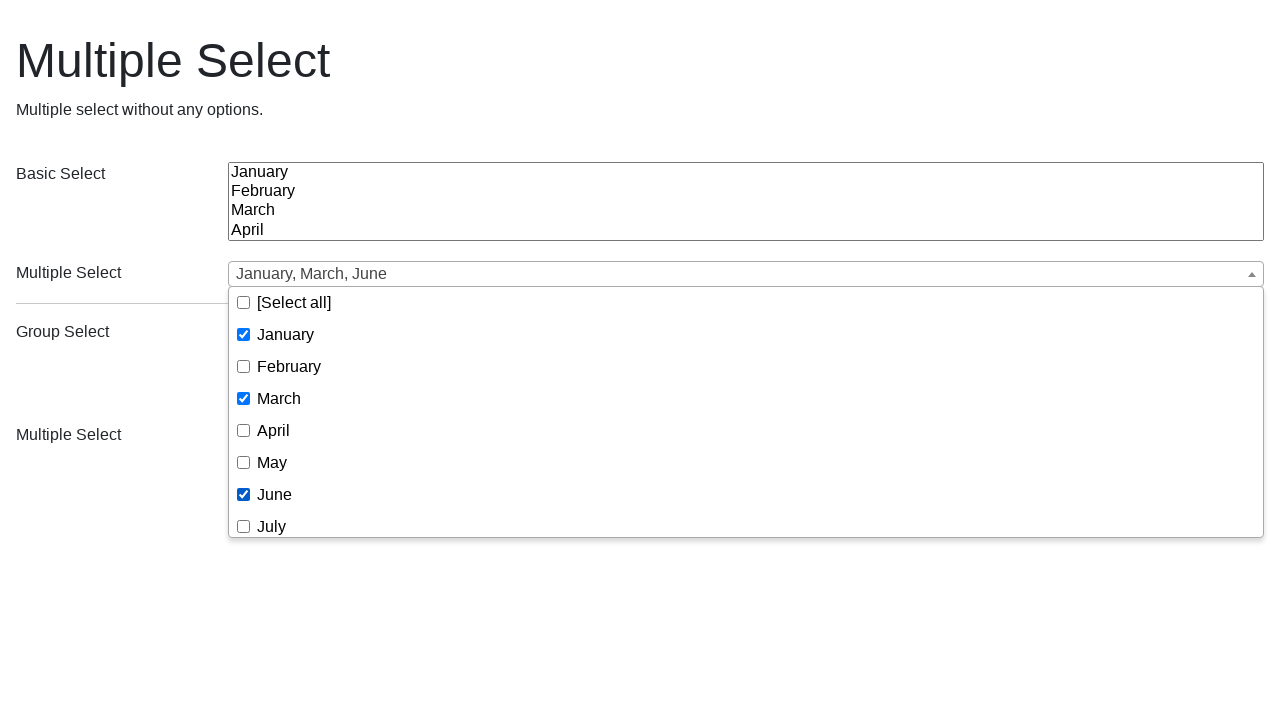

Selected October from the dropdown at (285, 456) on (//div[@class='ms-drop bottom'])[1]//span[text()='October']
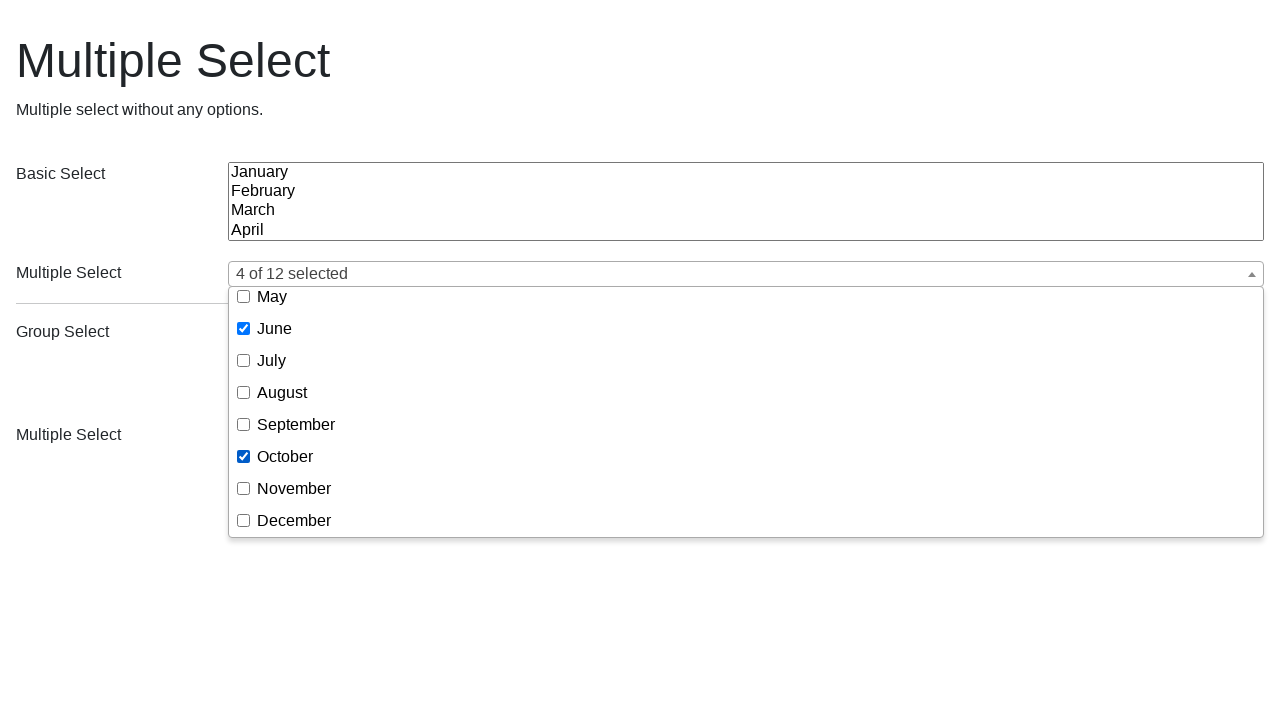

Selected December from the dropdown at (294, 520) on (//div[@class='ms-drop bottom'])[1]//span[text()='December']
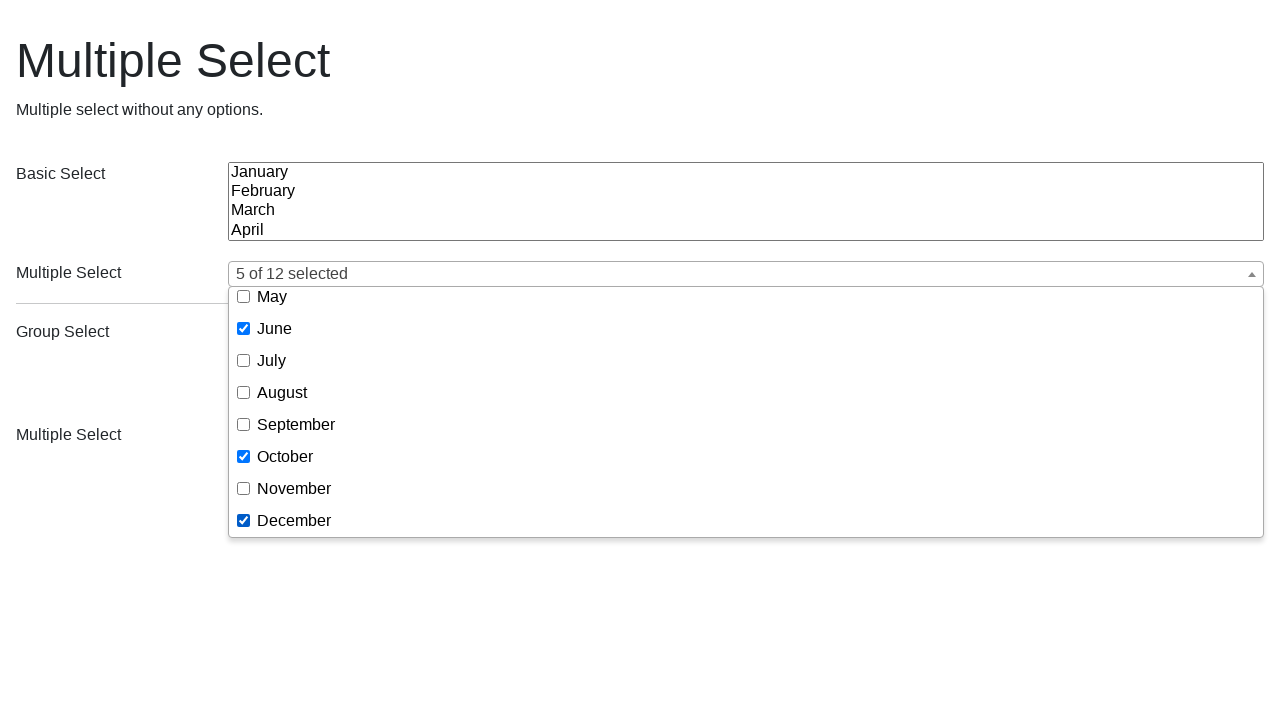

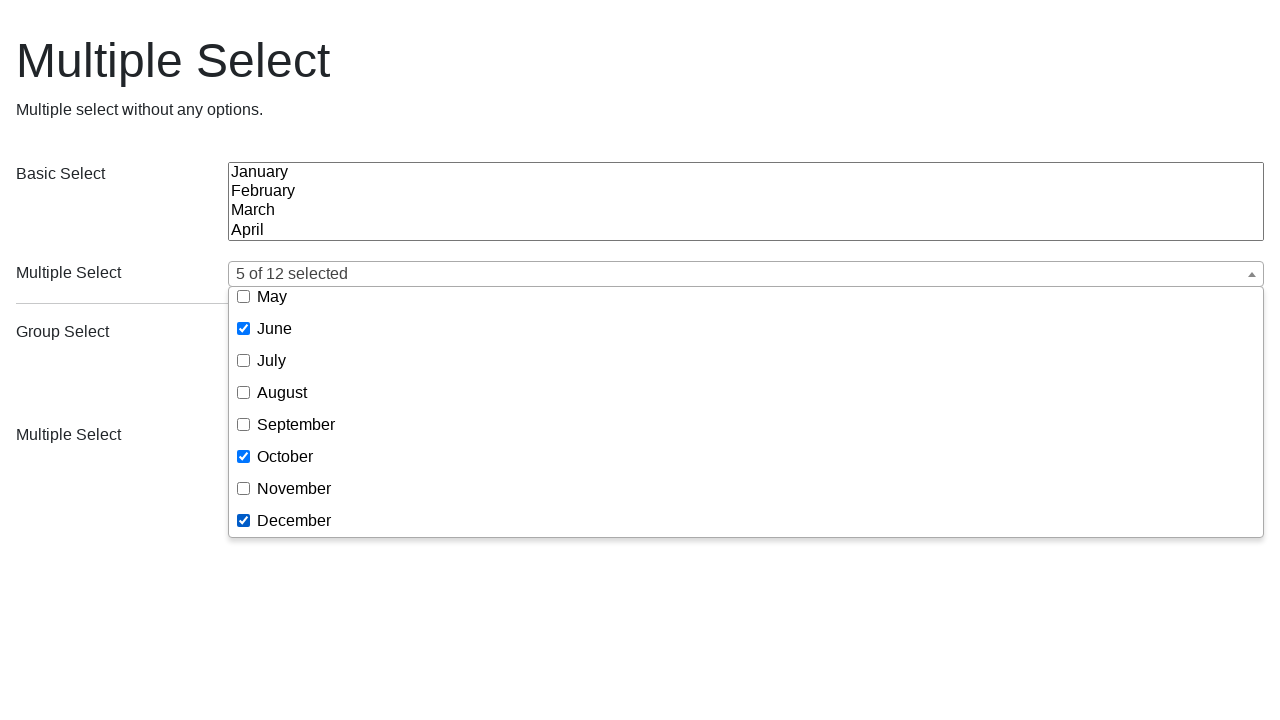